Tests cookie handling functionality by reading cookies from a page and refreshing the cookie display

Starting URL: https://bonigarcia.dev/selenium-webdriver-java/cookies.html

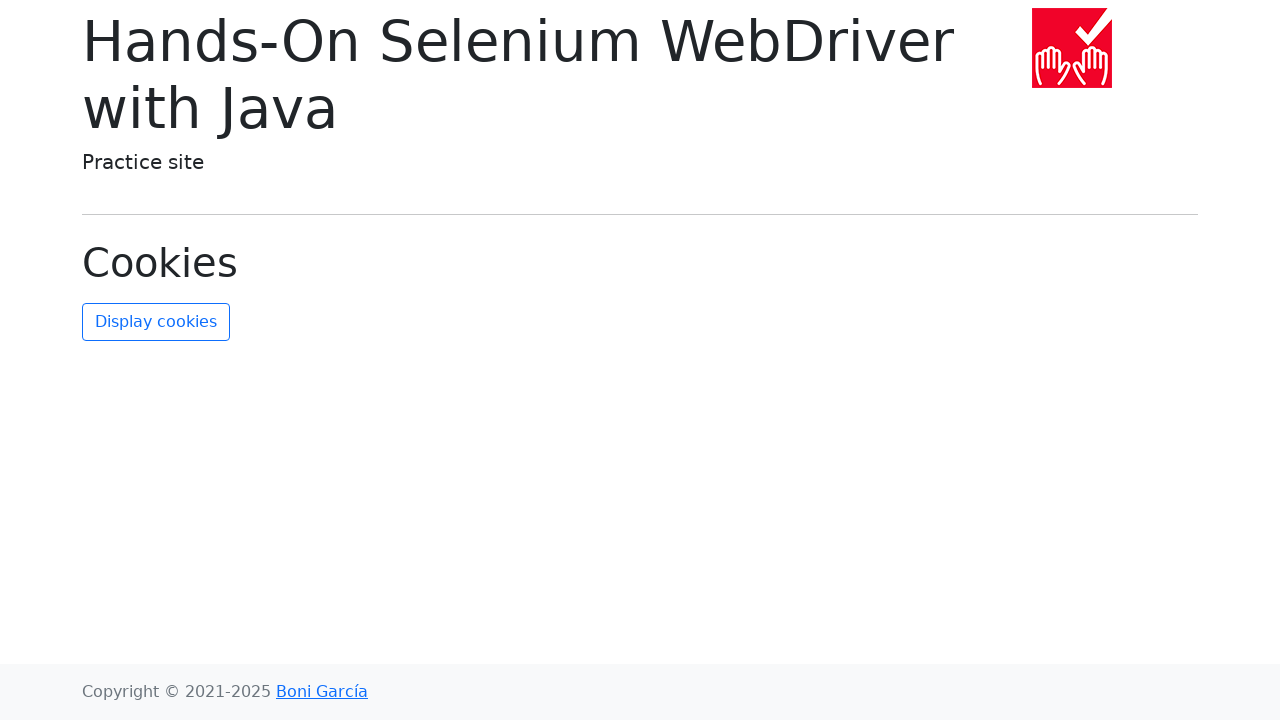

Retrieved all cookies from page context
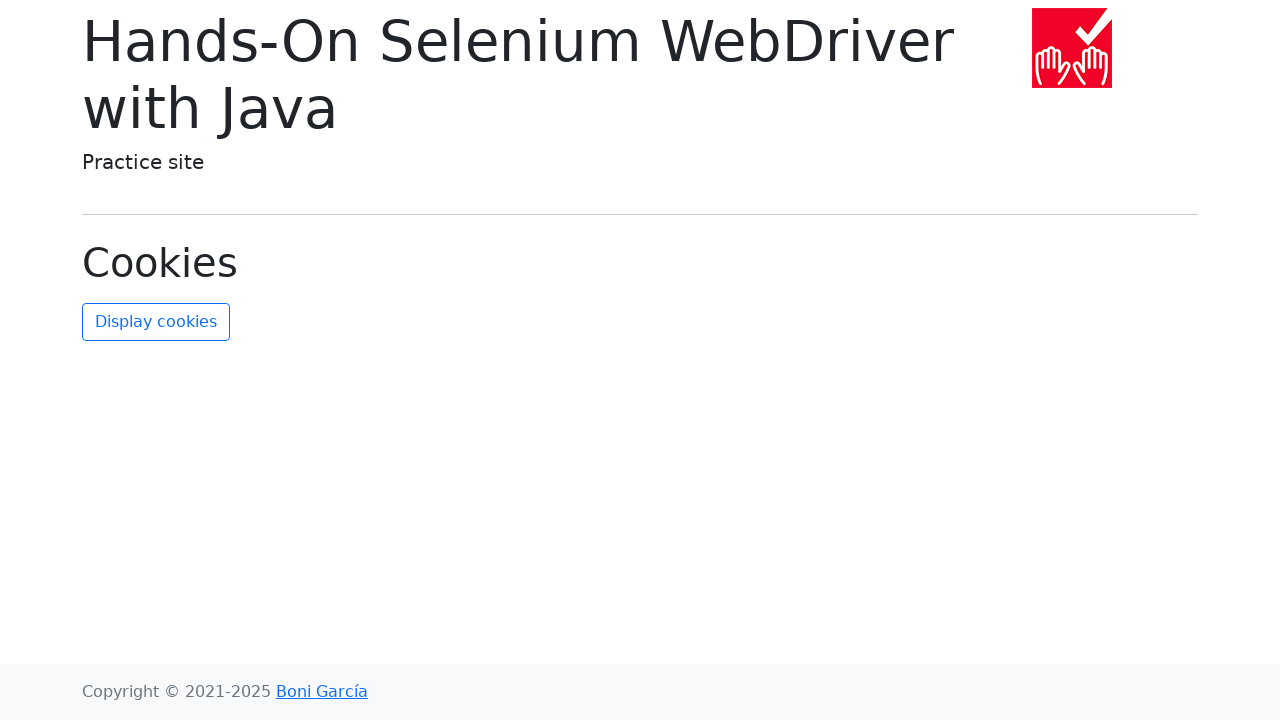

Verified that exactly 2 cookies are present
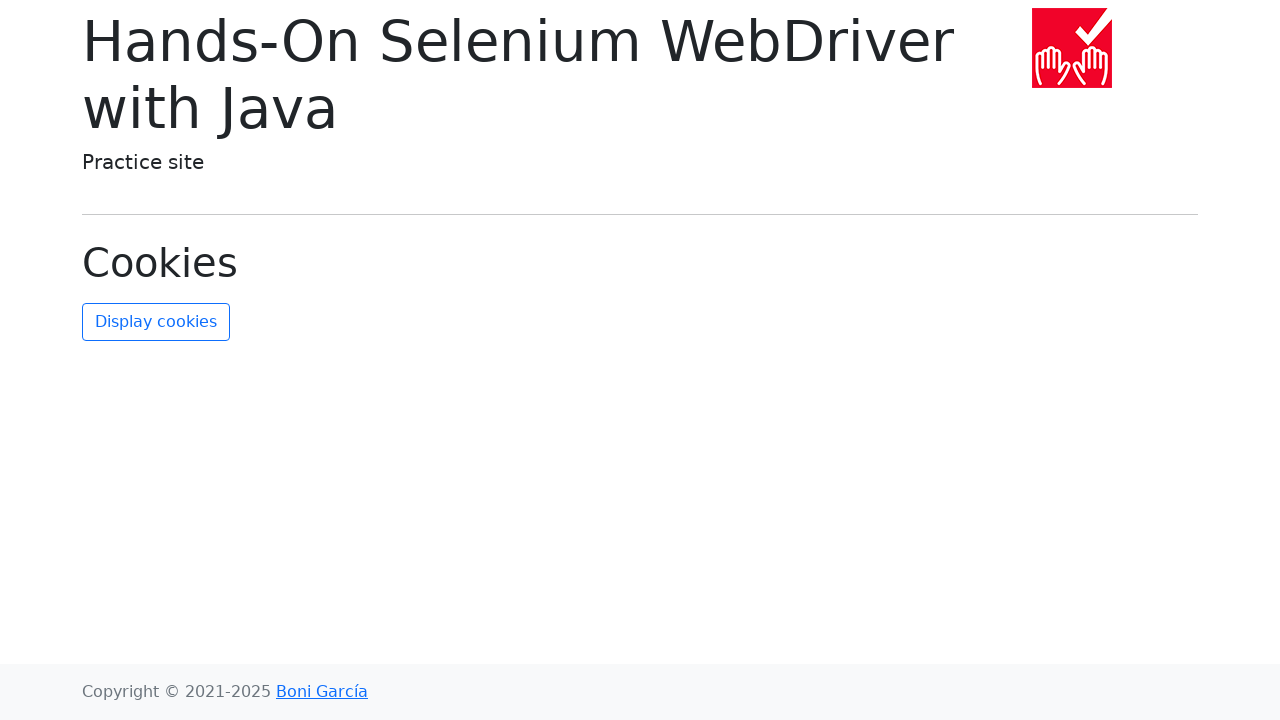

Located username cookie from cookie list
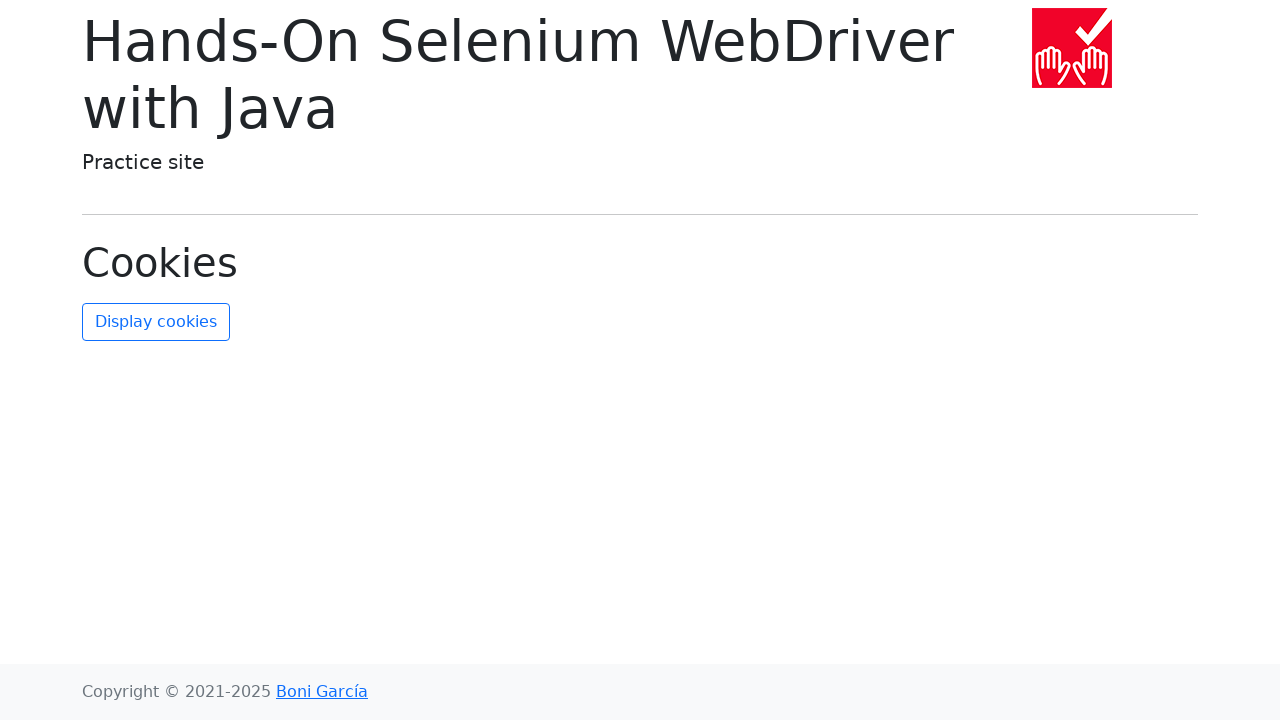

Verified username cookie exists
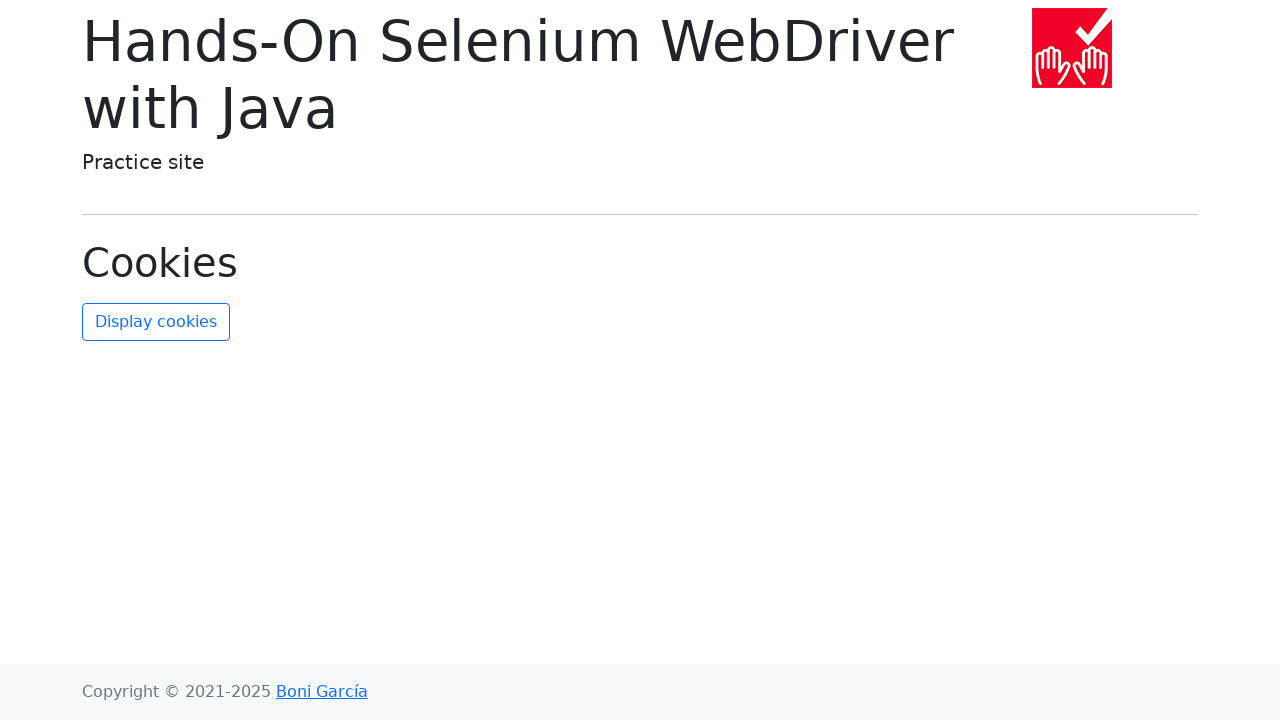

Verified username cookie value is 'John Doe'
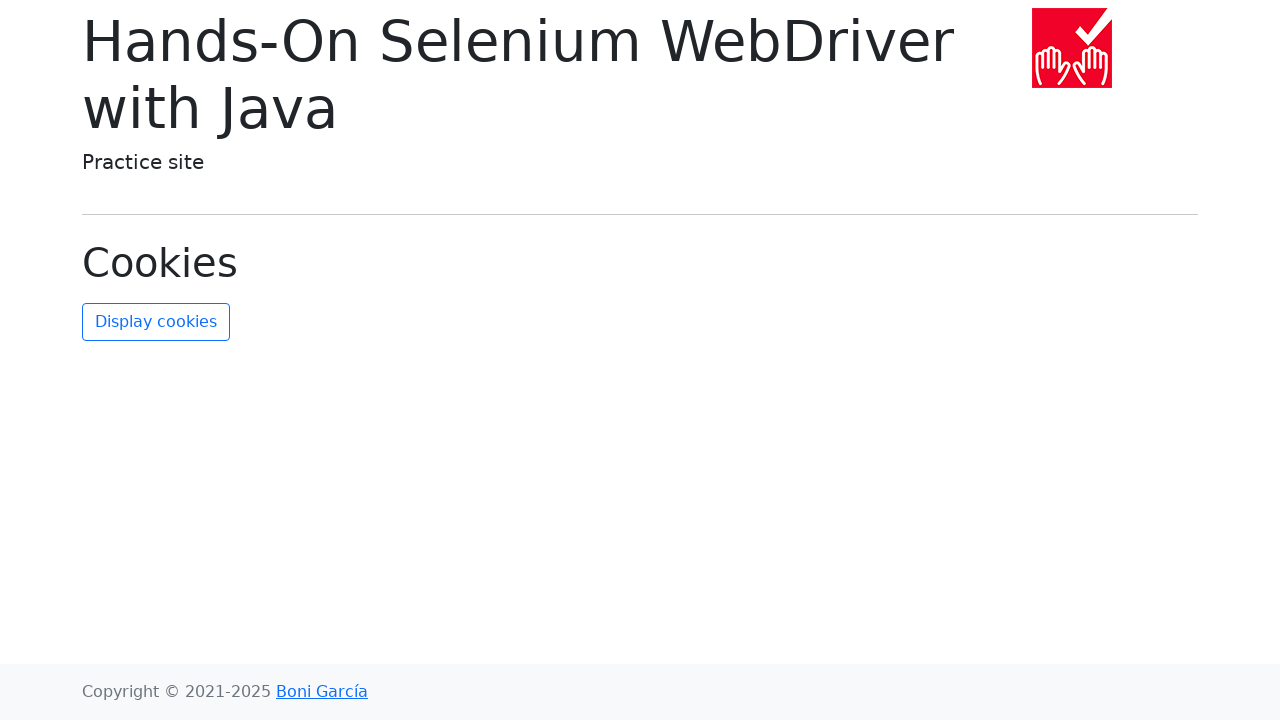

Verified username cookie path is '/'
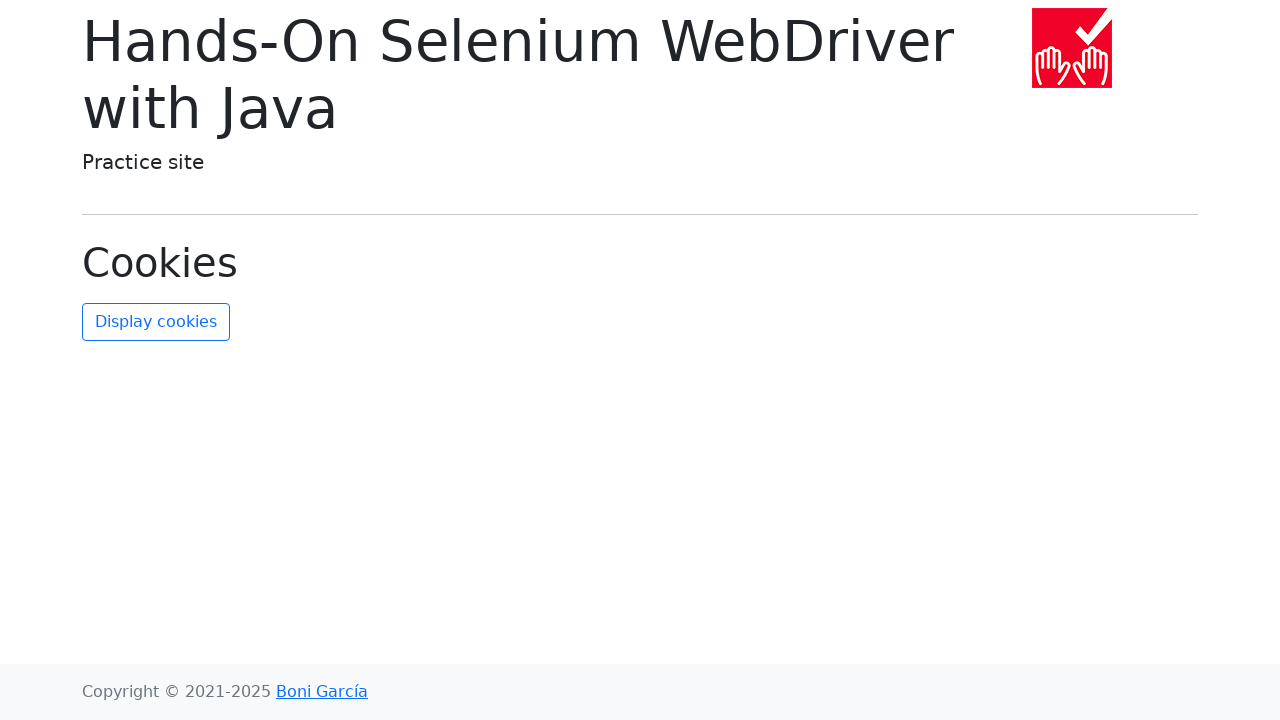

Clicked the refresh cookies button to update cookie display at (156, 322) on #refresh-cookies
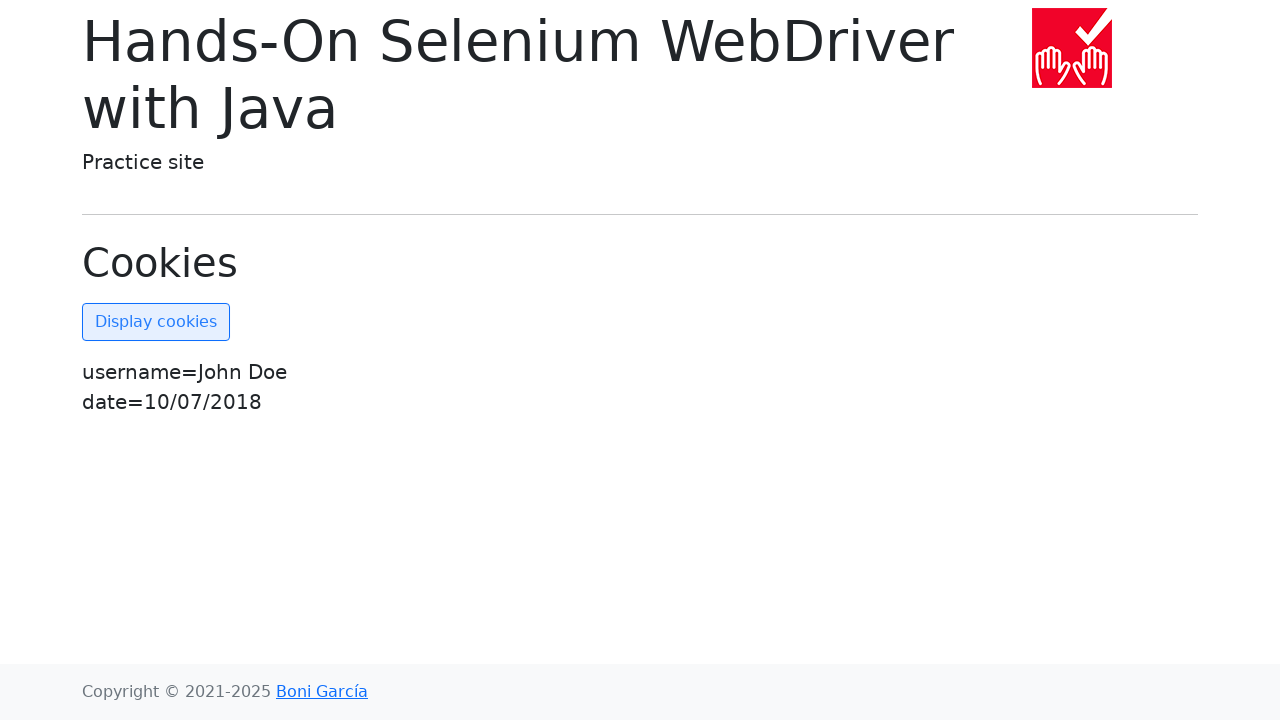

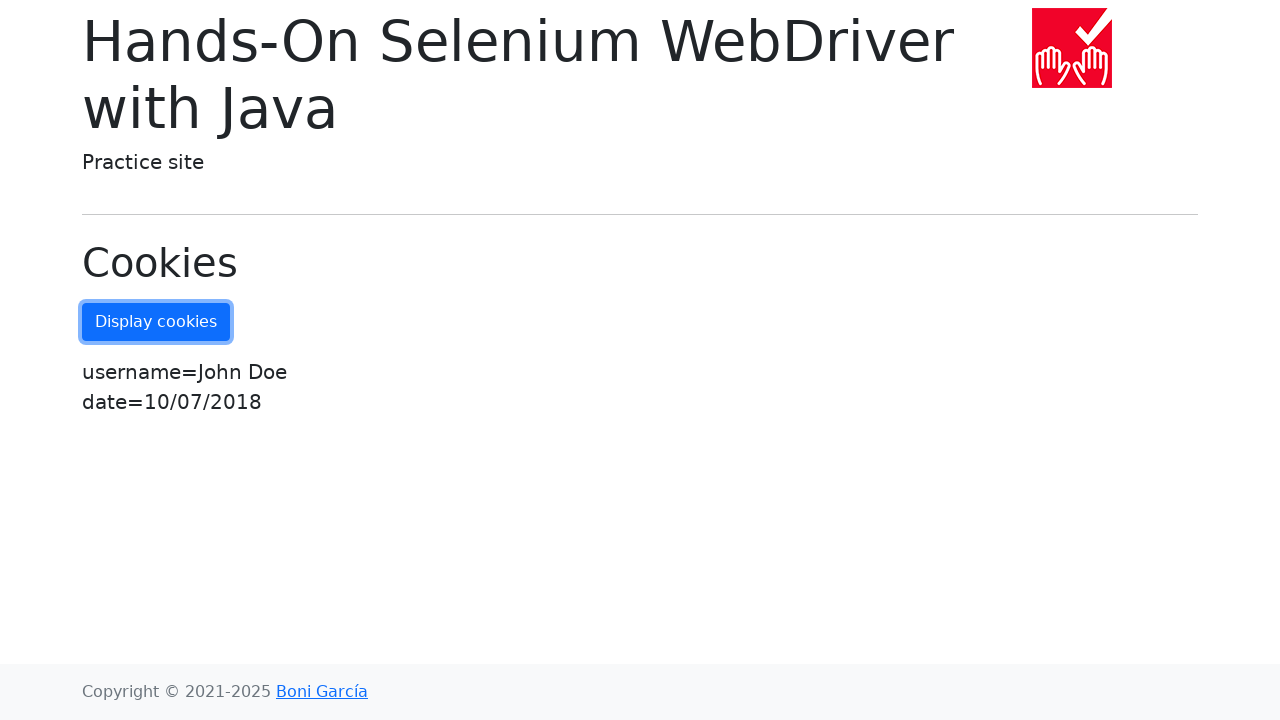